Automates a typing test by extracting the text to be typed from incomplete elements and typing it into the input field using browser keyboard simulation.

Starting URL: https://humanbenchmark.com/tests/typing

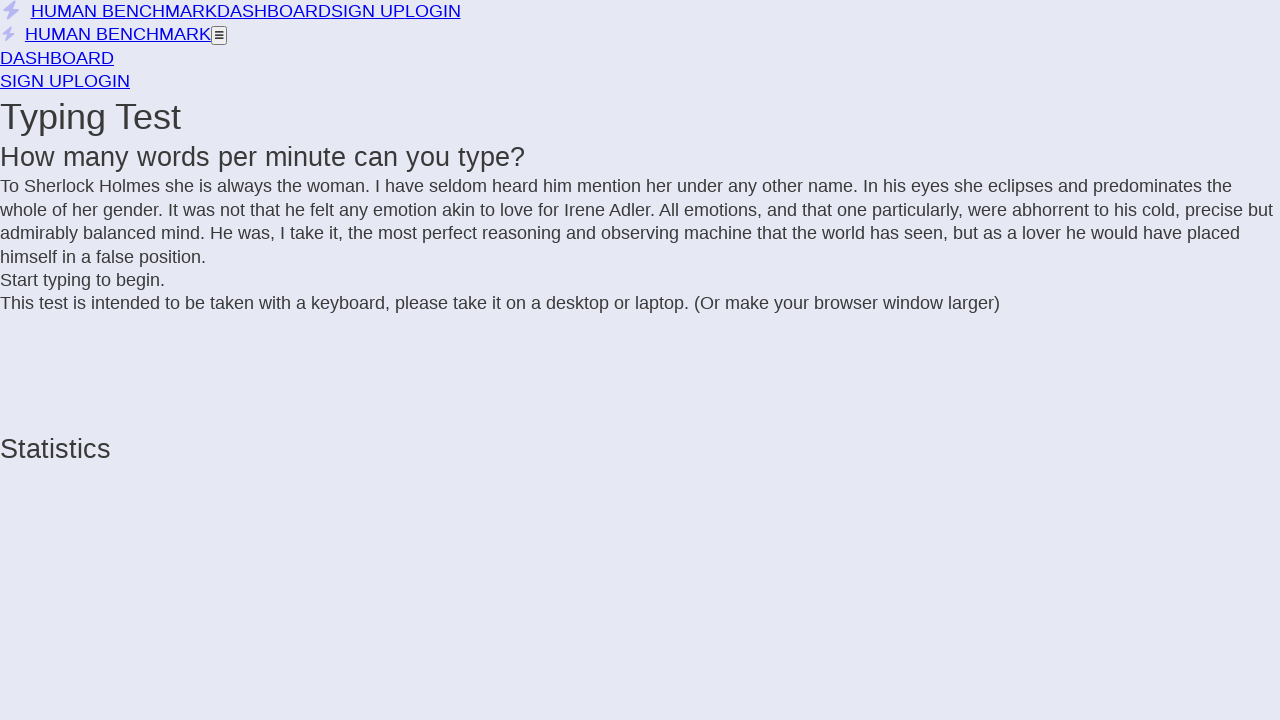

Waited for incomplete text elements to load
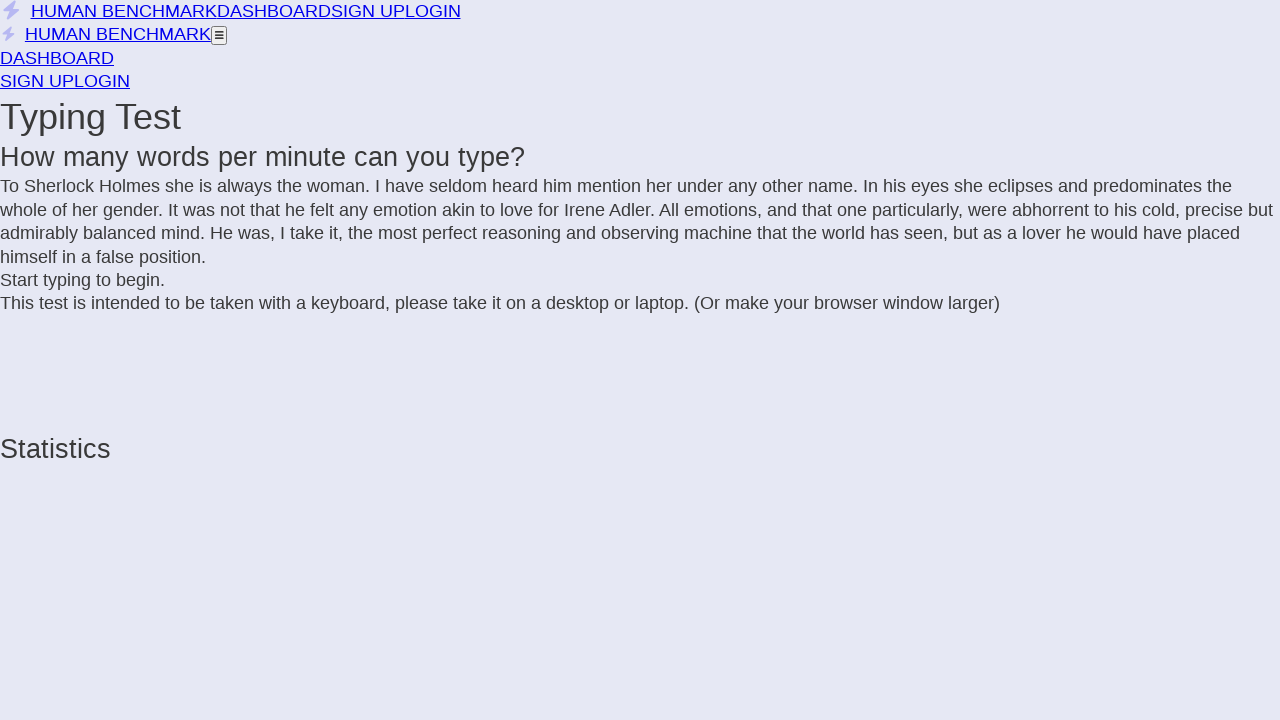

Clicked on input area to start typing test at (640, 222) on .letters
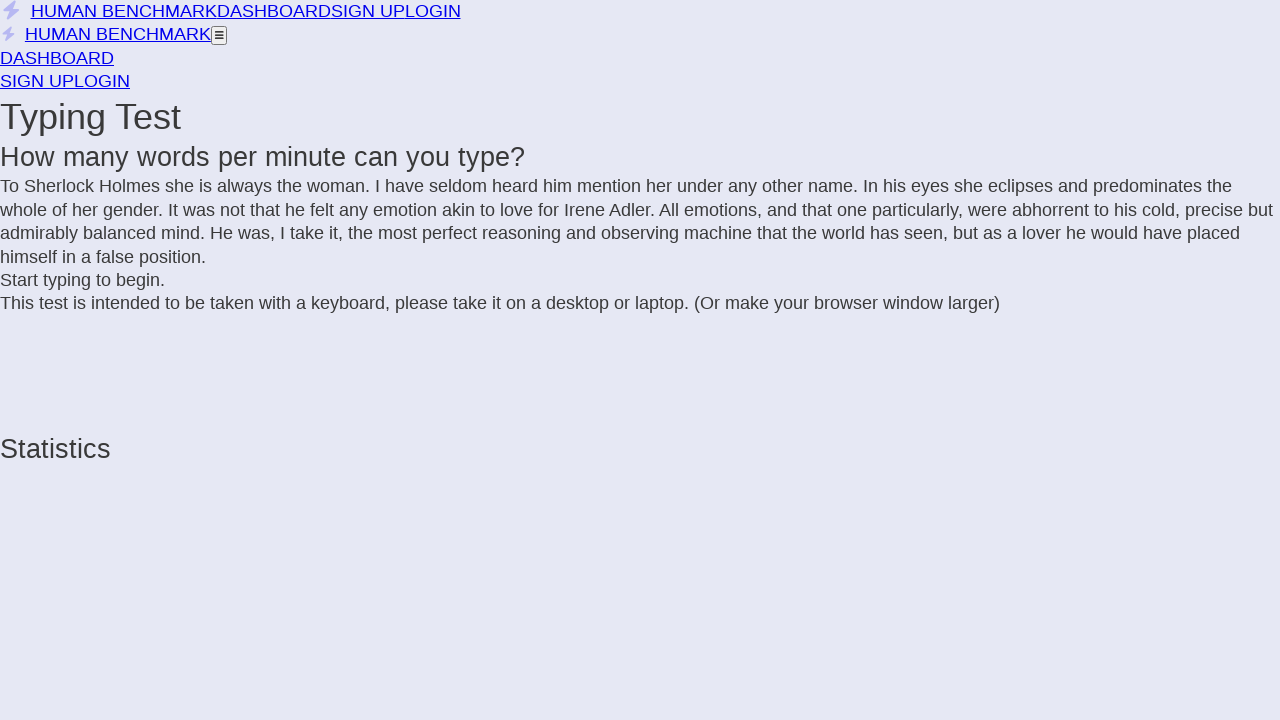

Extracted text to type: To Sherlock Holmes she is always the woman. I have...
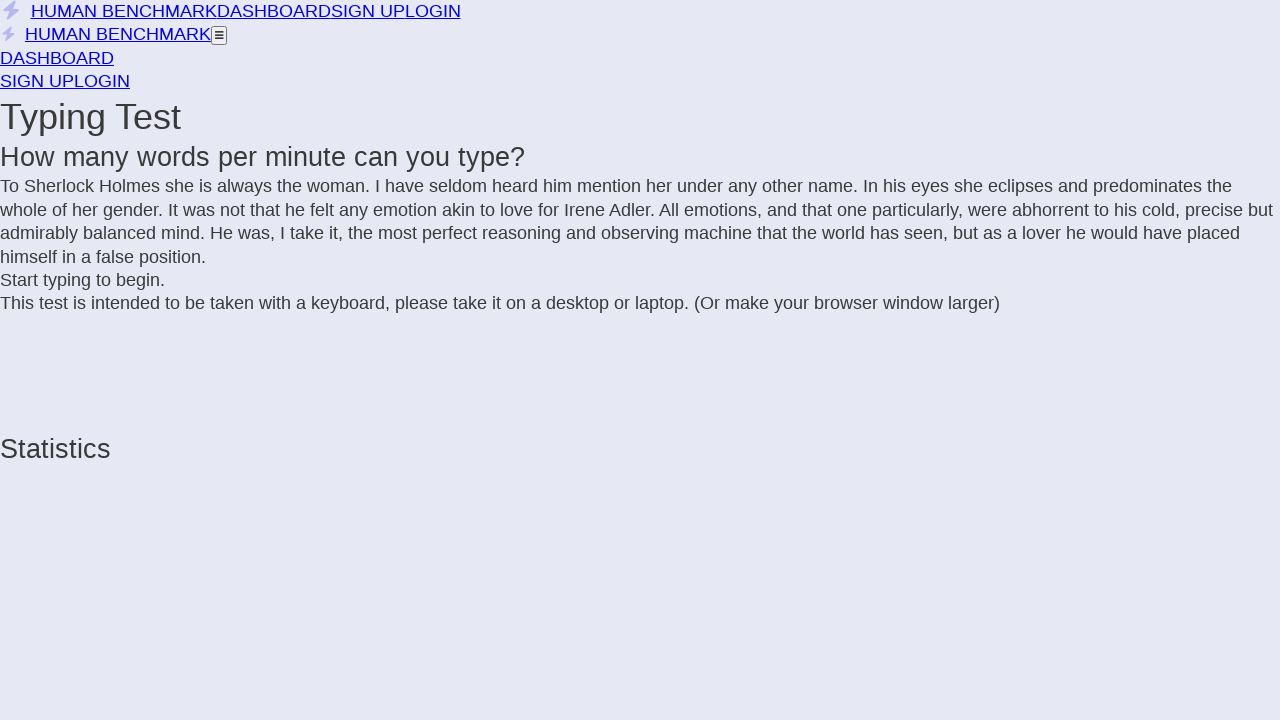

Typed extracted text (498 characters) with 50ms delay between keystrokes
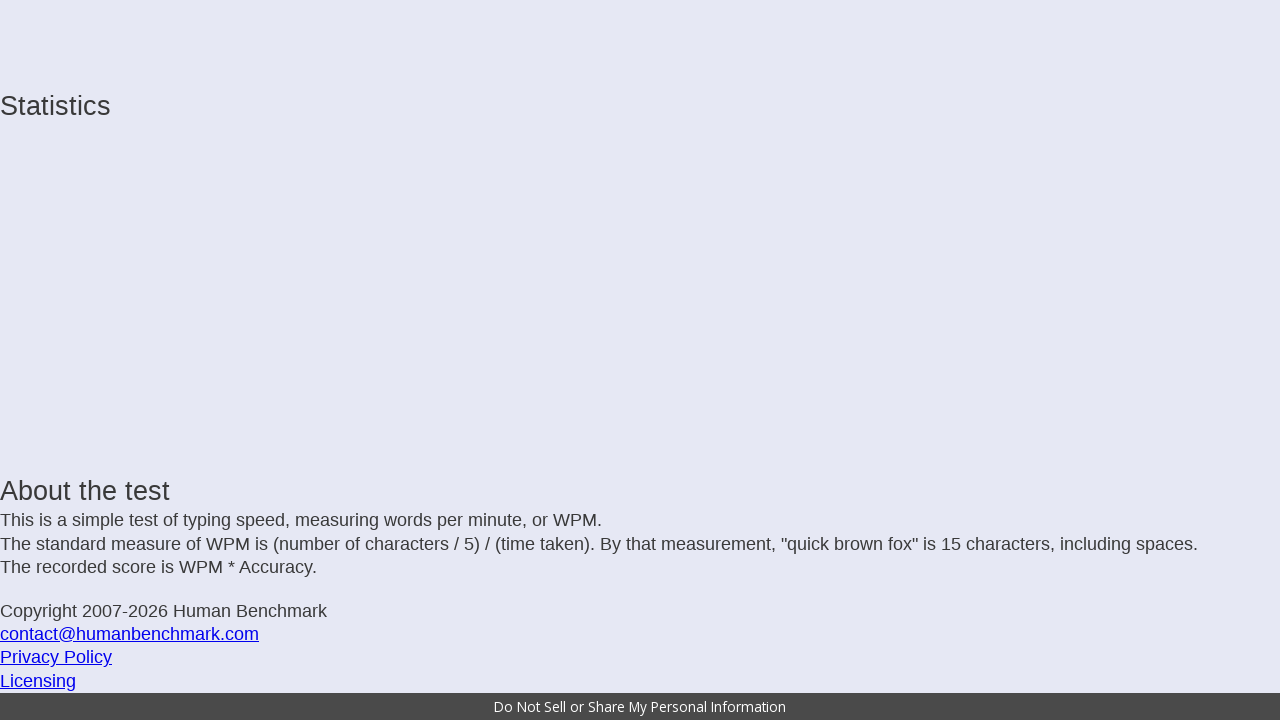

Waited 1 second for typing test to complete
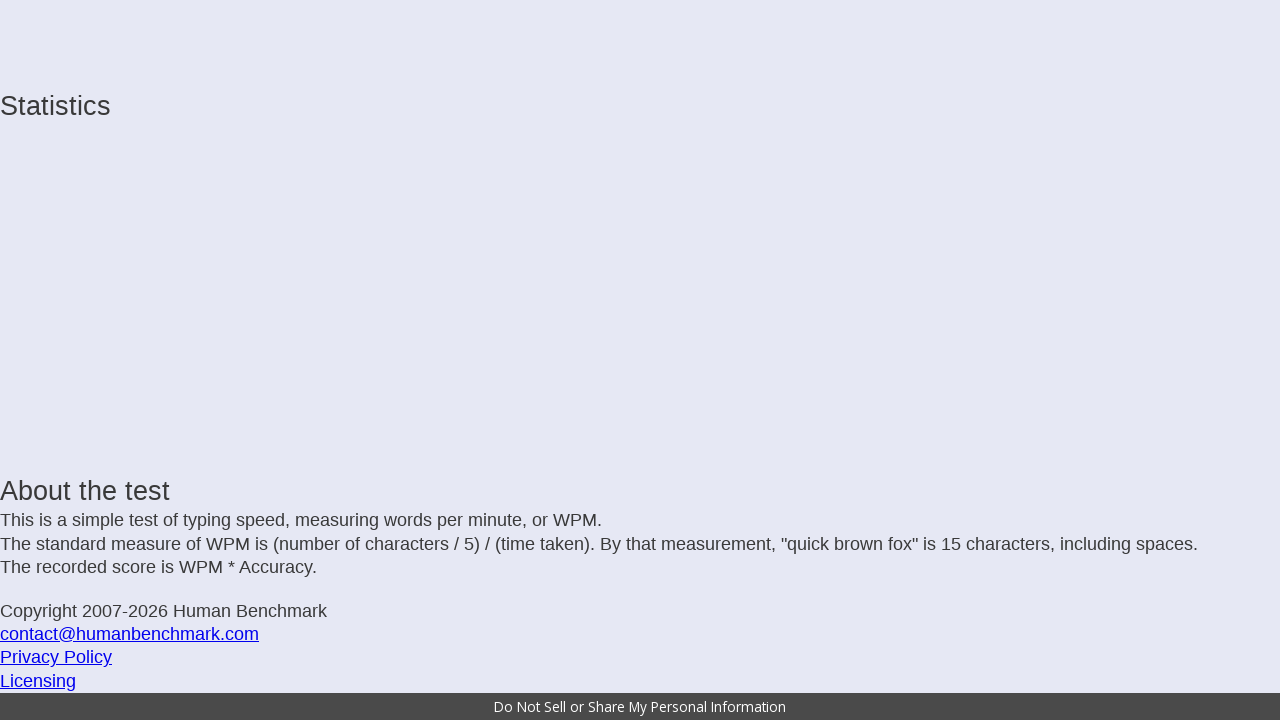

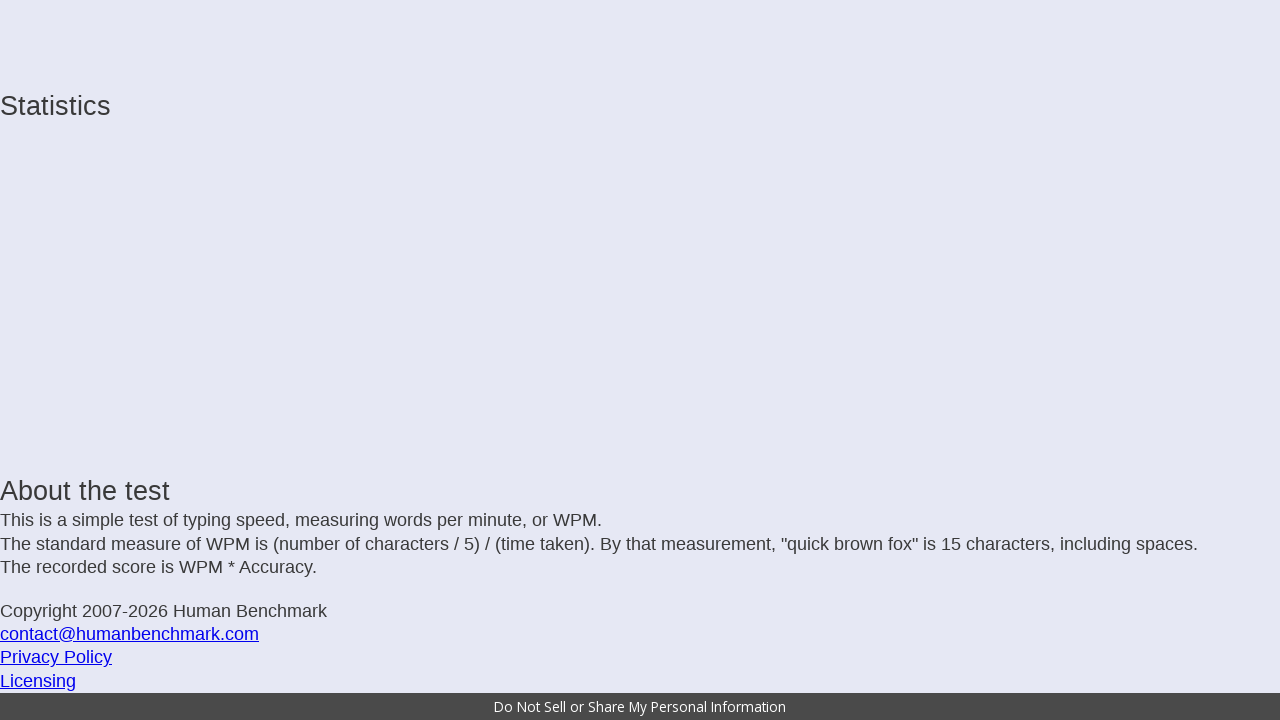